Tests a practice form by selecting a radio button for sex and checking a checkbox for profession

Starting URL: https://www.techlistic.com/p/selenium-practice-form.html

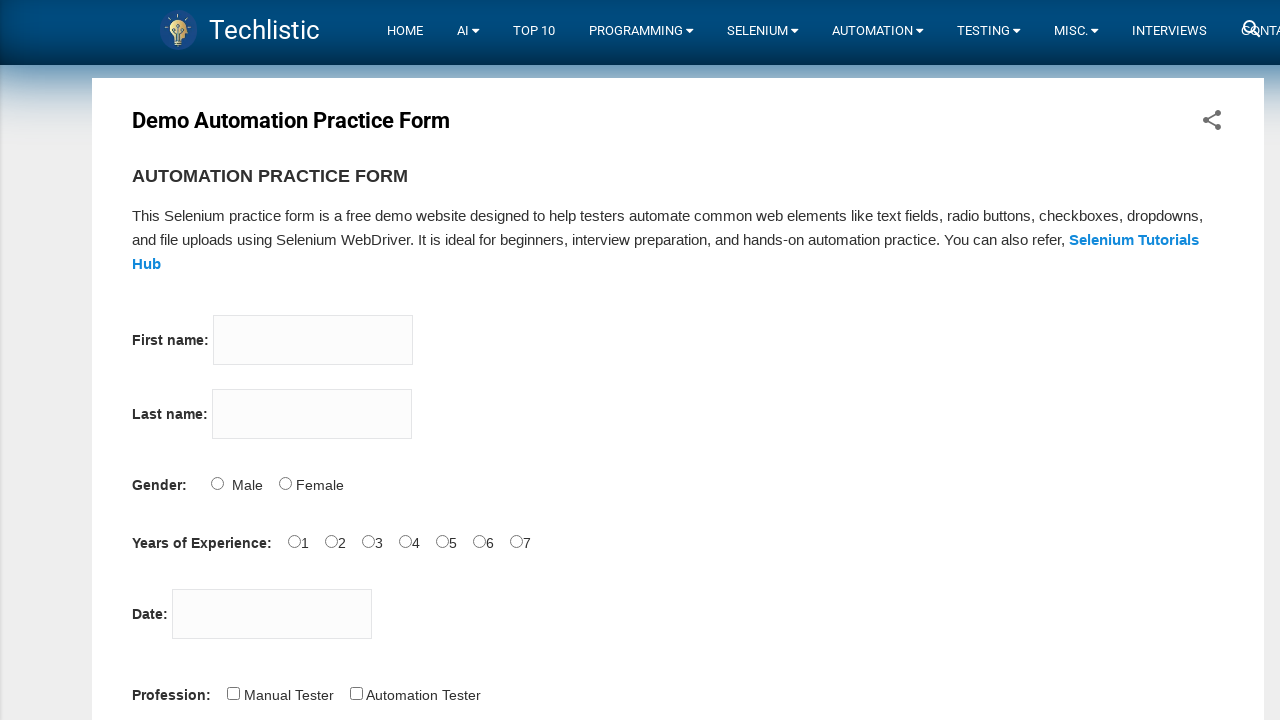

Navigated to Techlistic selenium practice form
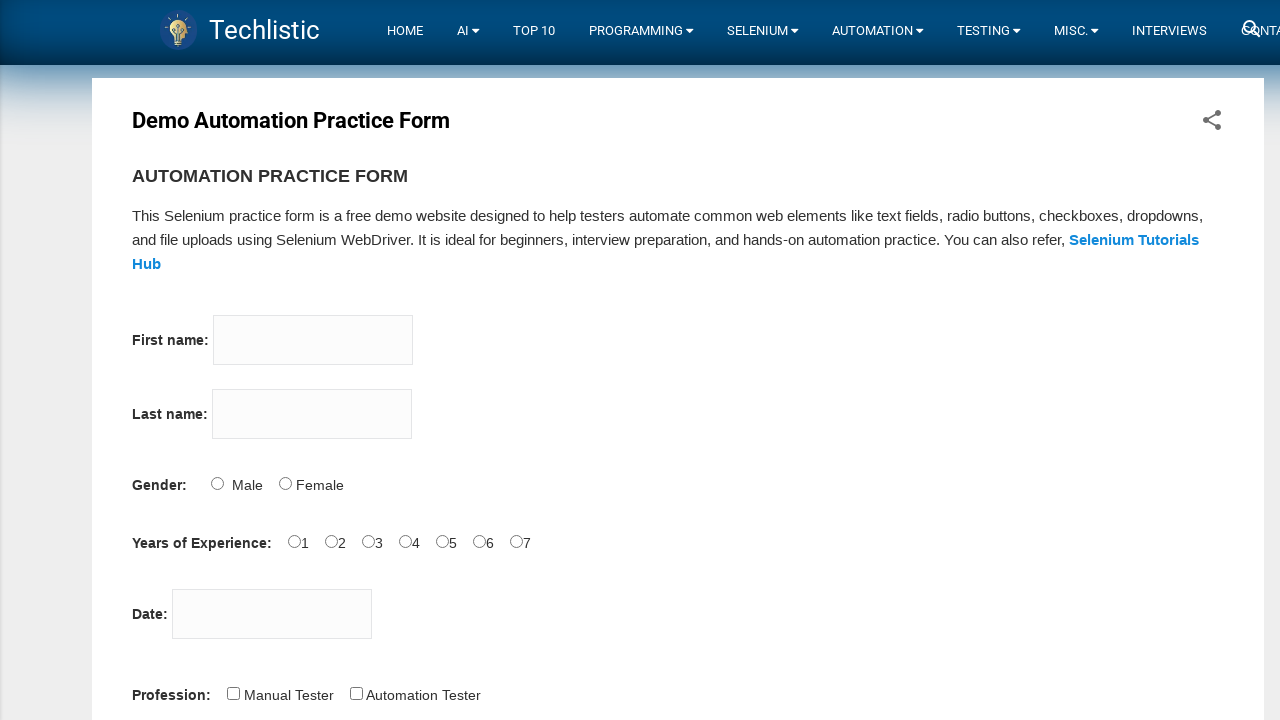

Selected Male radio button for sex at (217, 483) on #sex-0
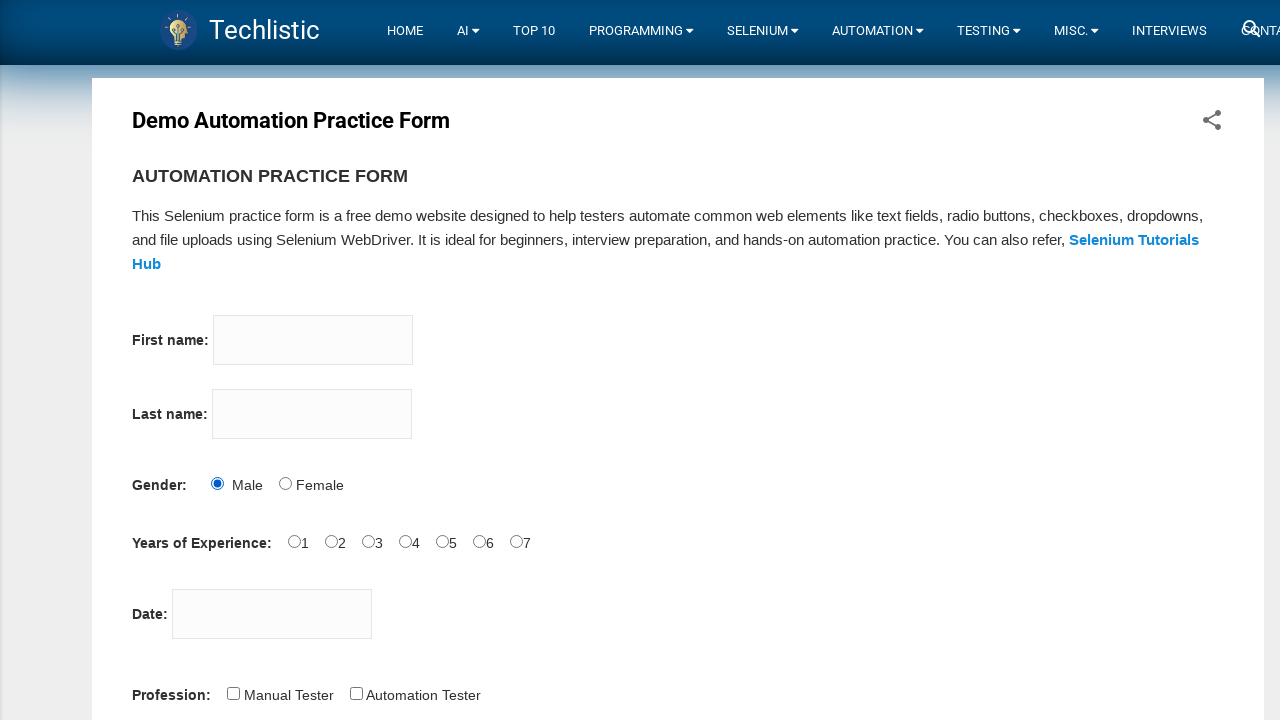

Checked checkbox for profession at (233, 693) on #profession-0
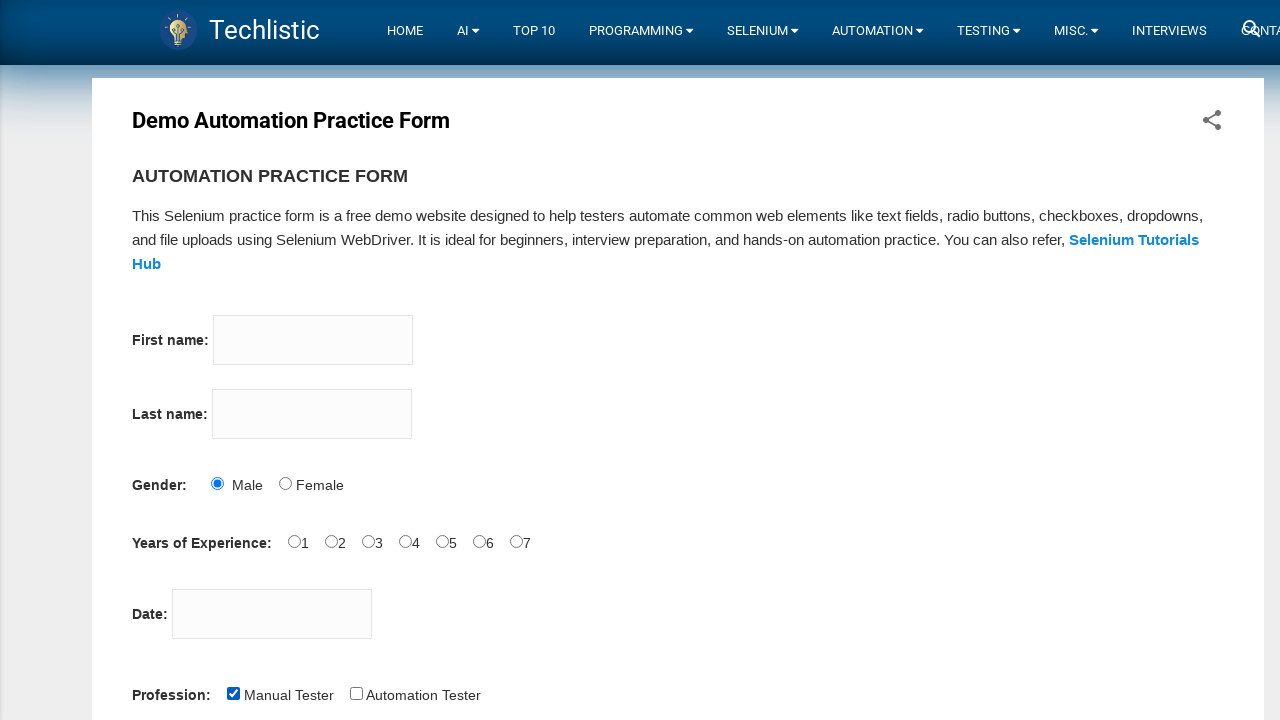

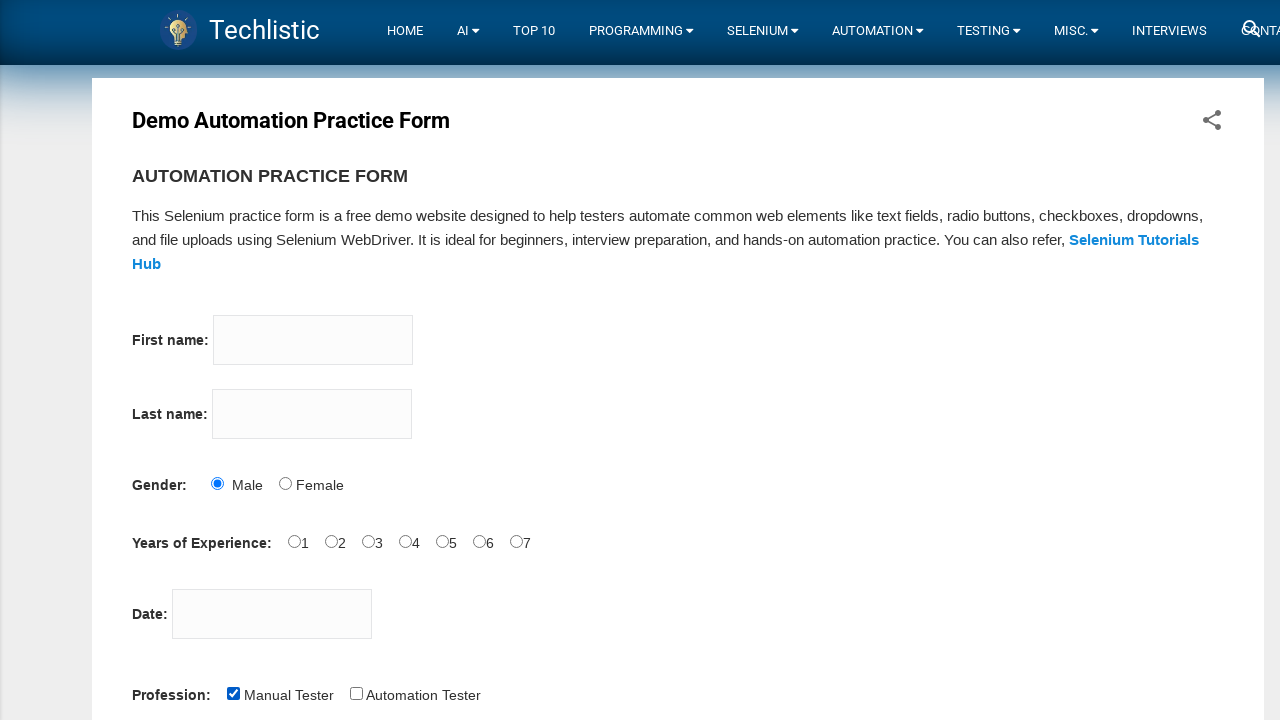